Tests a math quiz form by reading two numbers from the page, calculating their sum, selecting the result from a dropdown menu, and submitting the form.

Starting URL: http://suninjuly.github.io/selects2.html

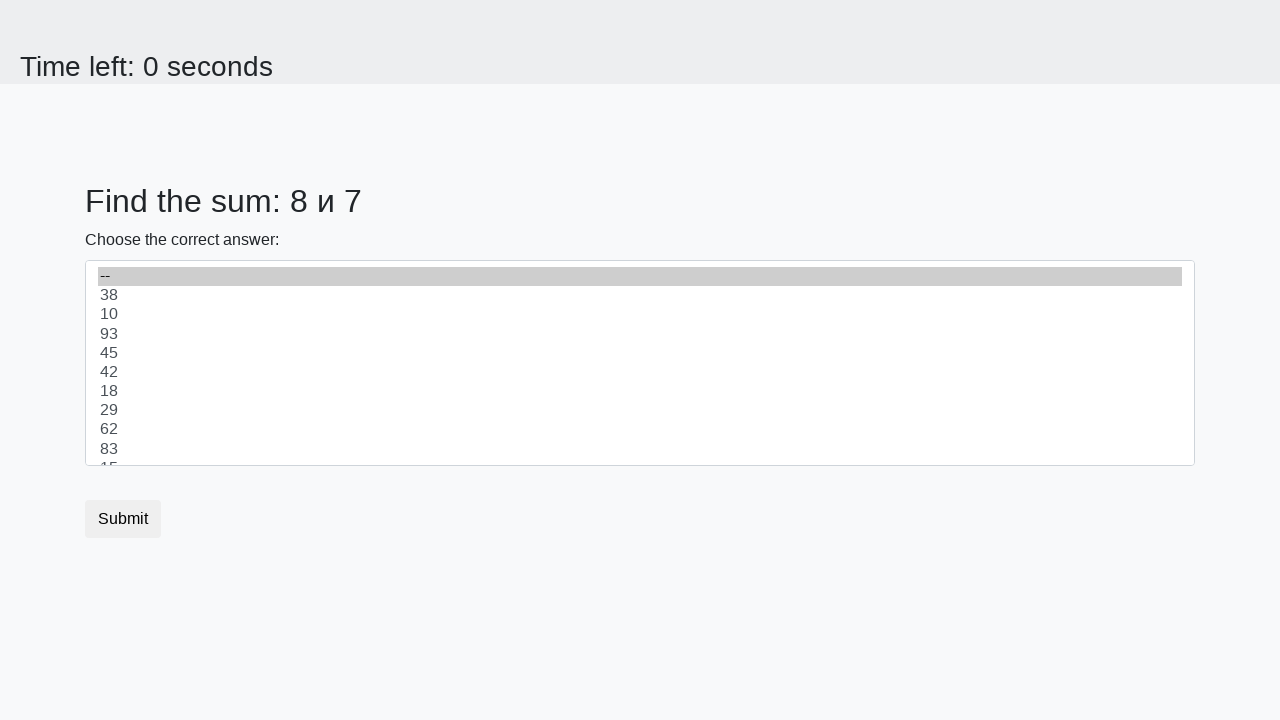

Read first number from page
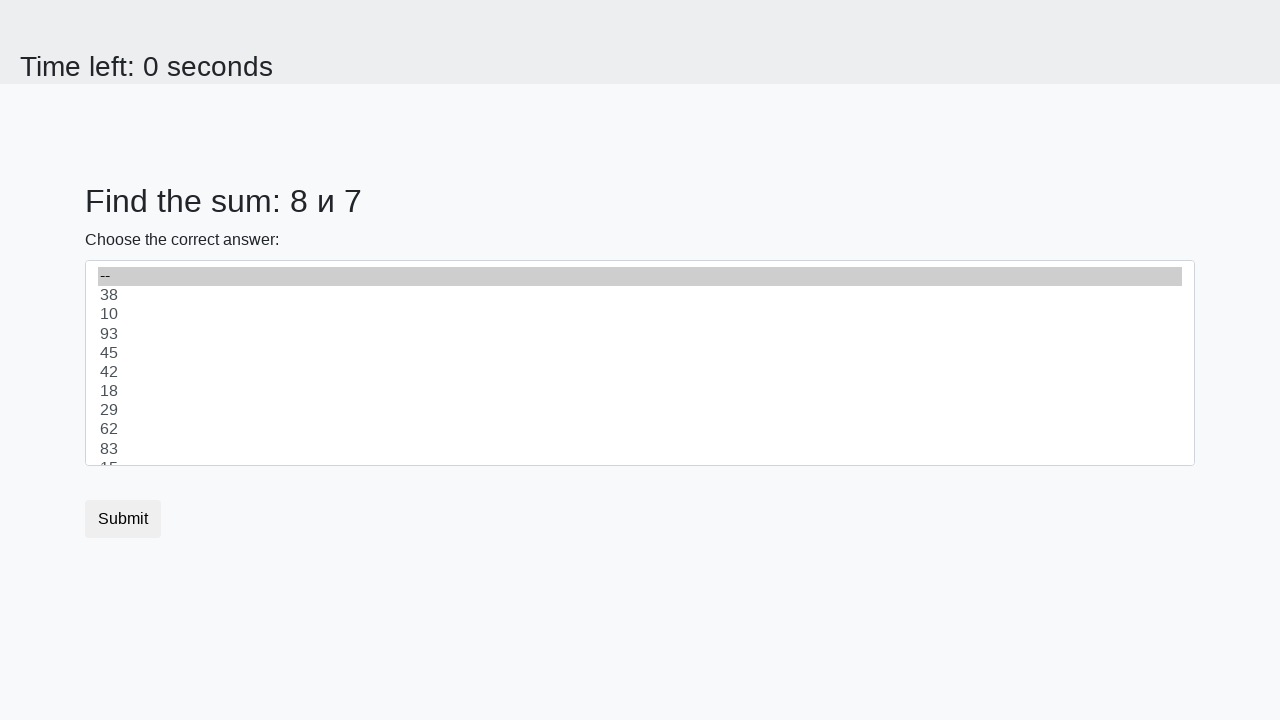

Read second number from page
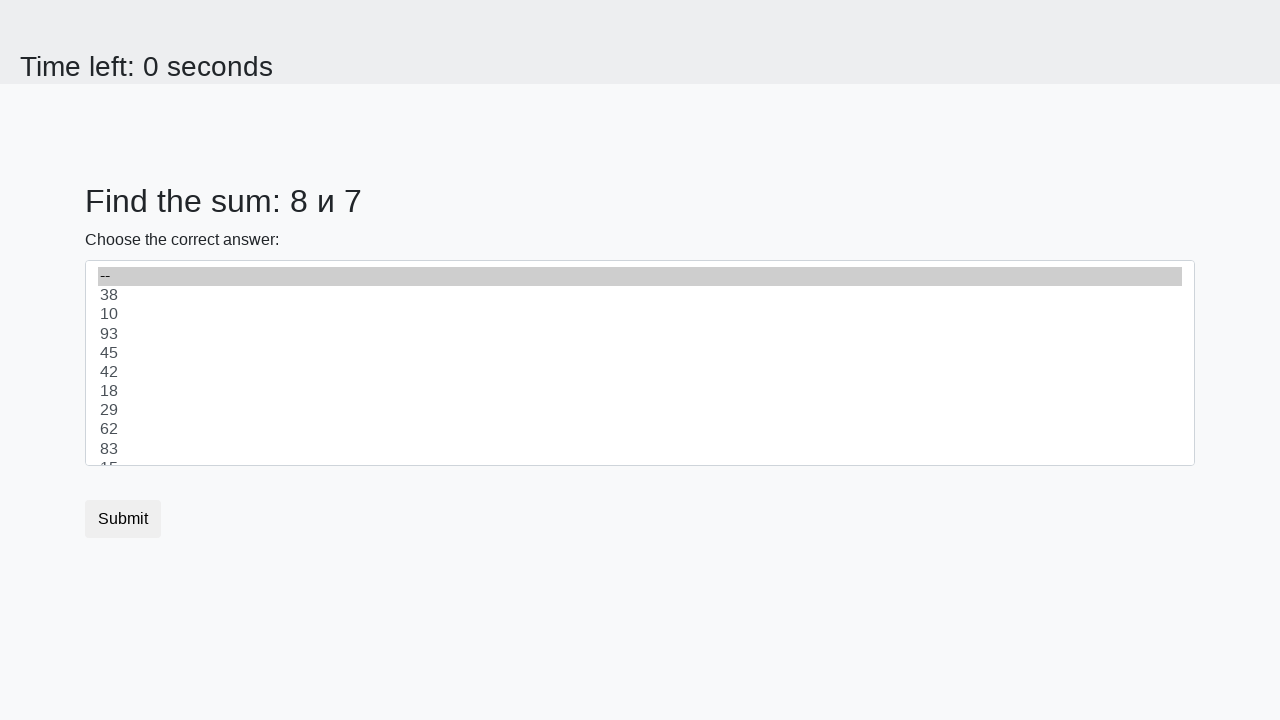

Calculated sum: 8 + 7 = 15
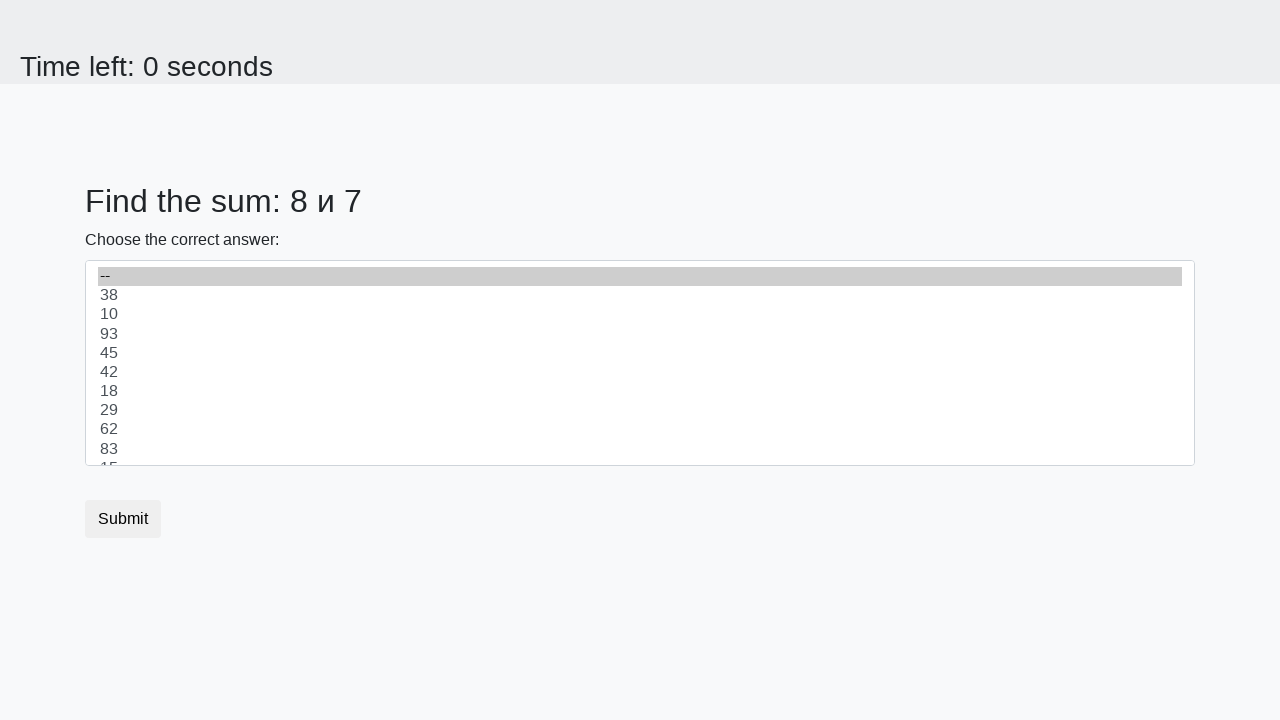

Selected 15 from dropdown menu on xpath=/html/body/div/form/div/select
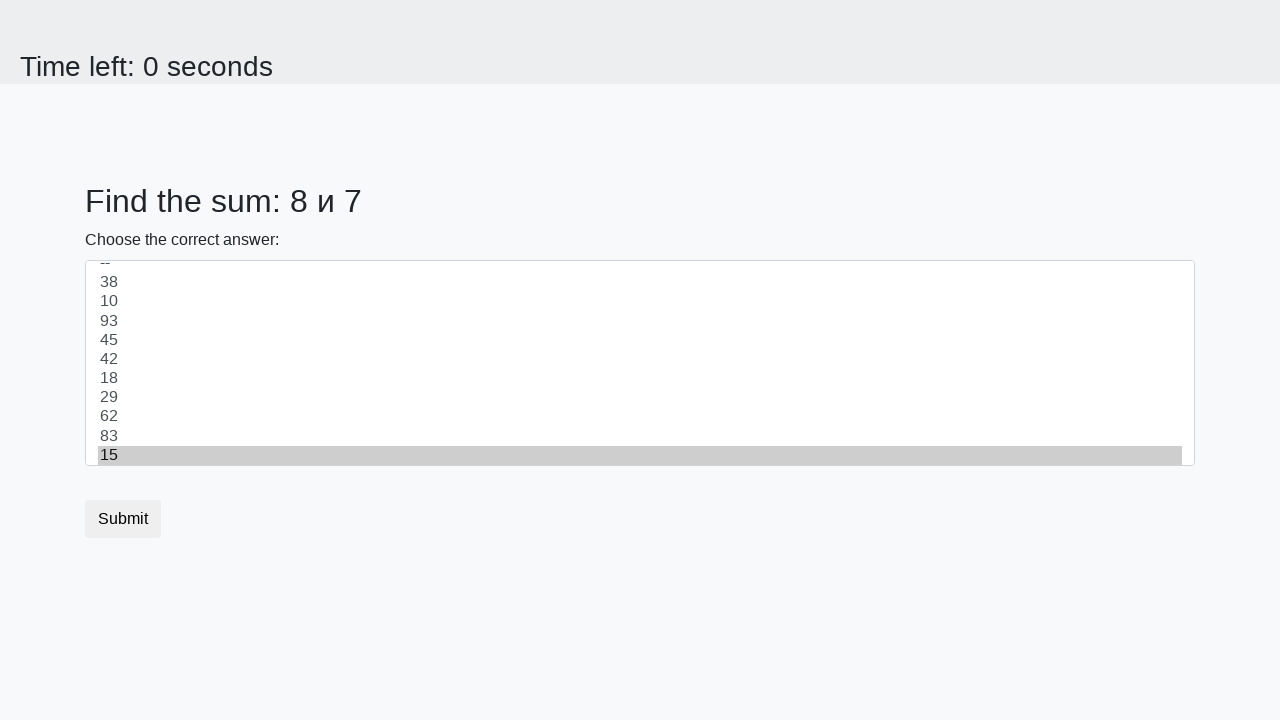

Clicked submit button at (123, 519) on xpath=/html/body/div/form/button
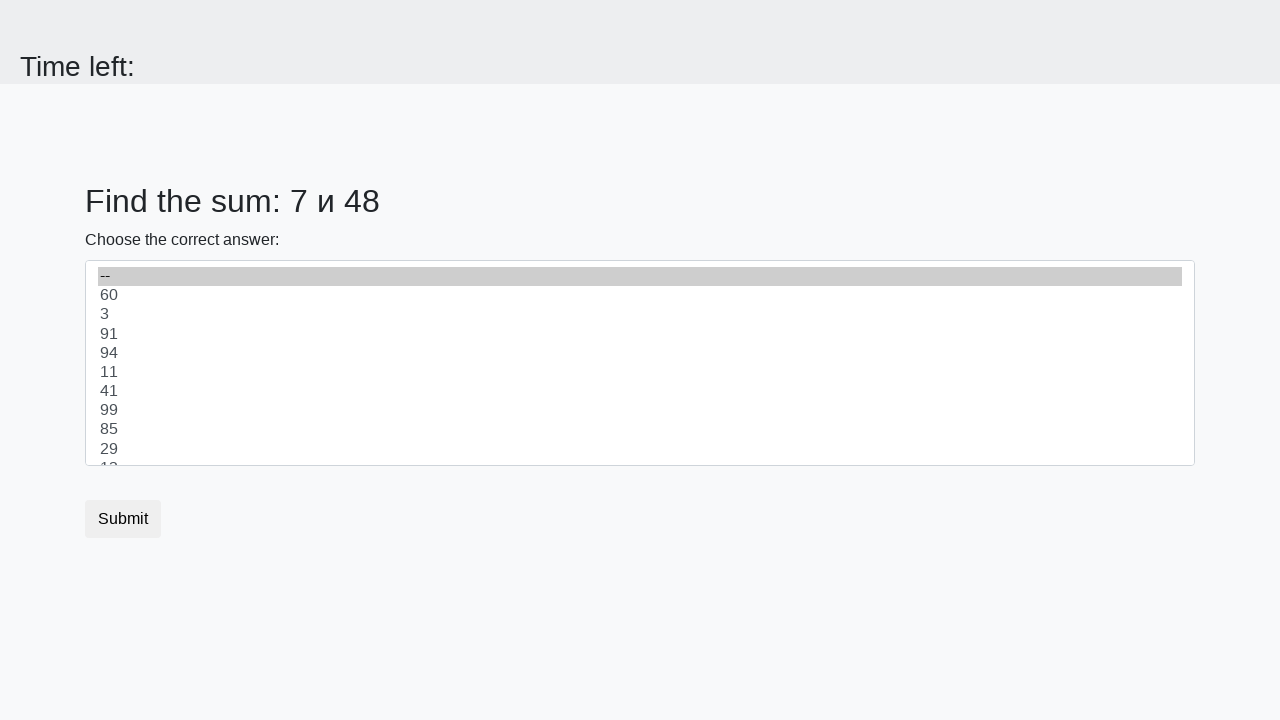

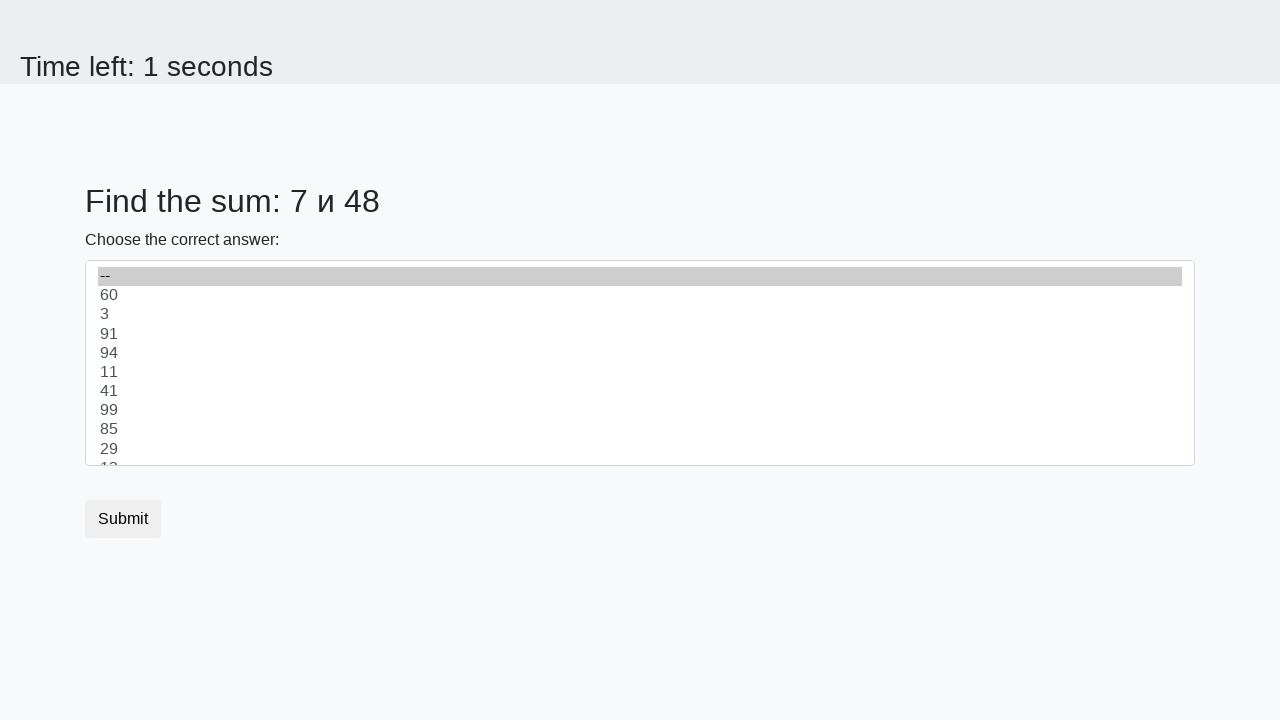